Tests basic browser navigation functionality including page title verification, back/forward navigation, and page refresh on the Rahul Shetty Academy Angular practice page.

Starting URL: https://rahulshettyacademy.com/angularpractice/

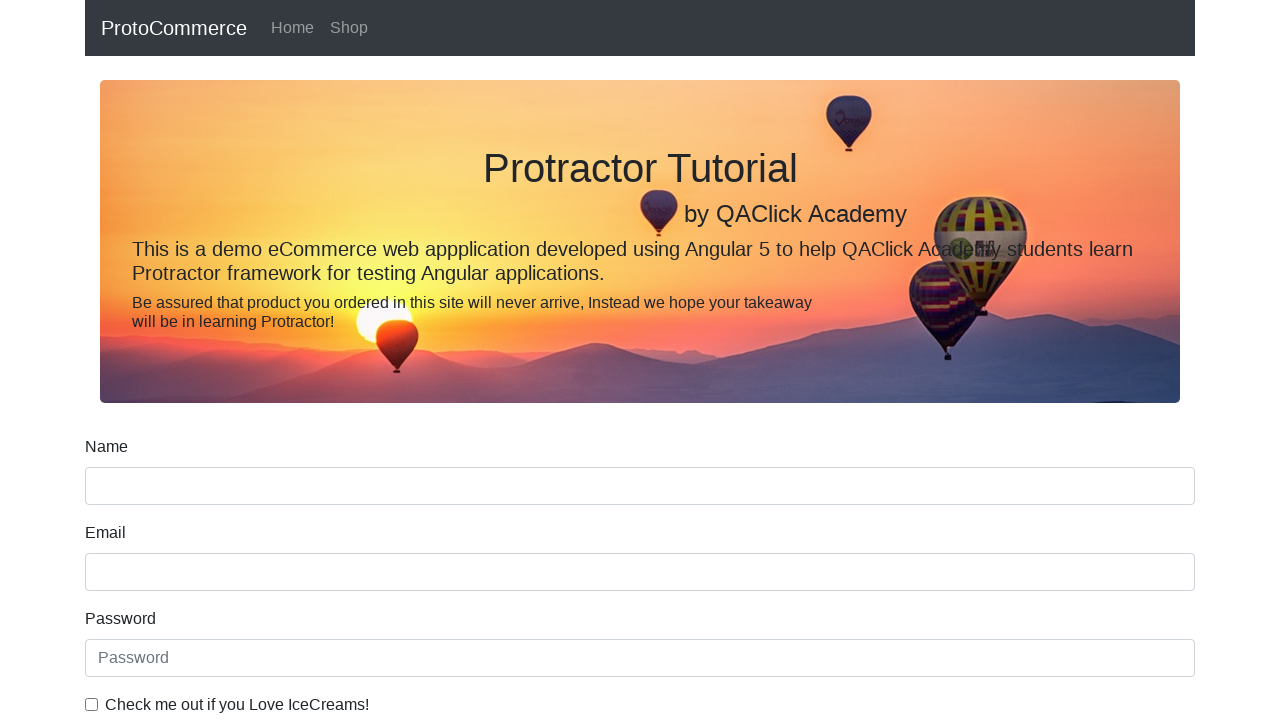

Set viewport size to 1920x1080
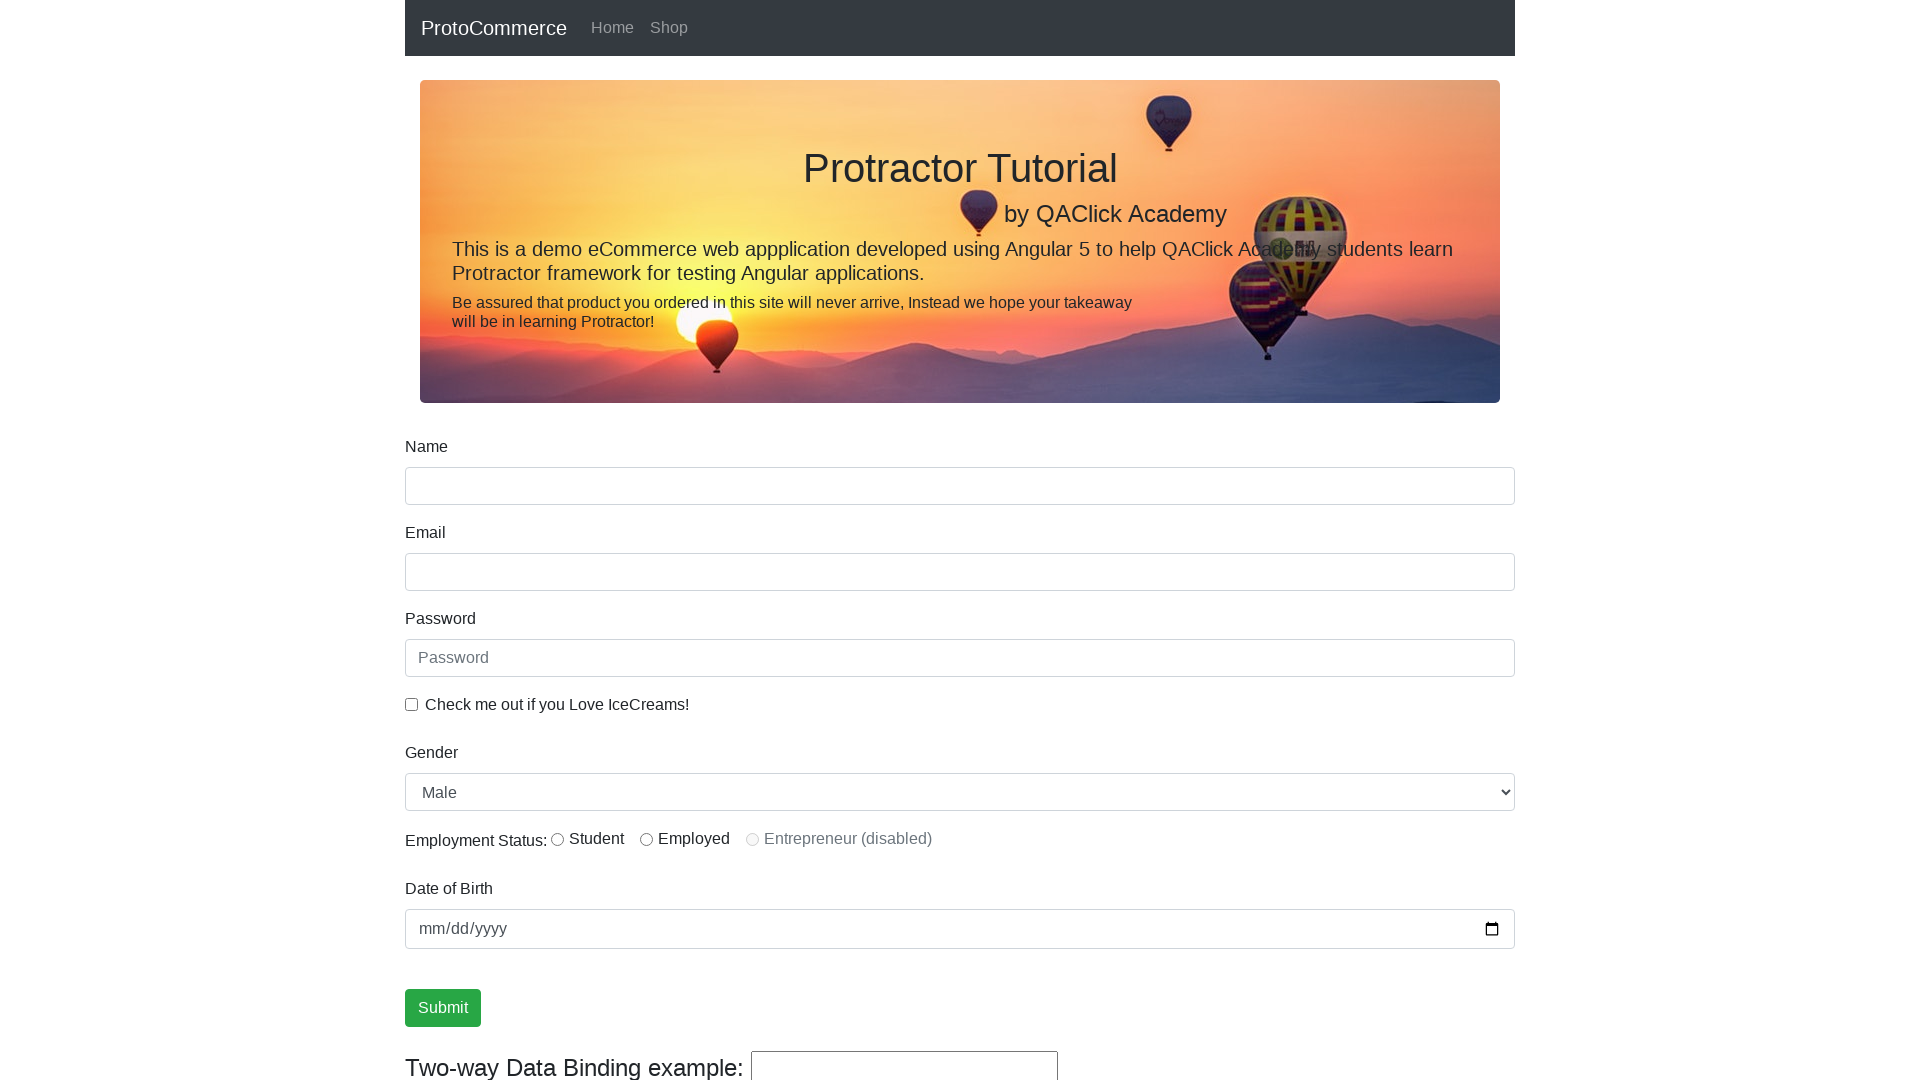

Retrieved and printed page title
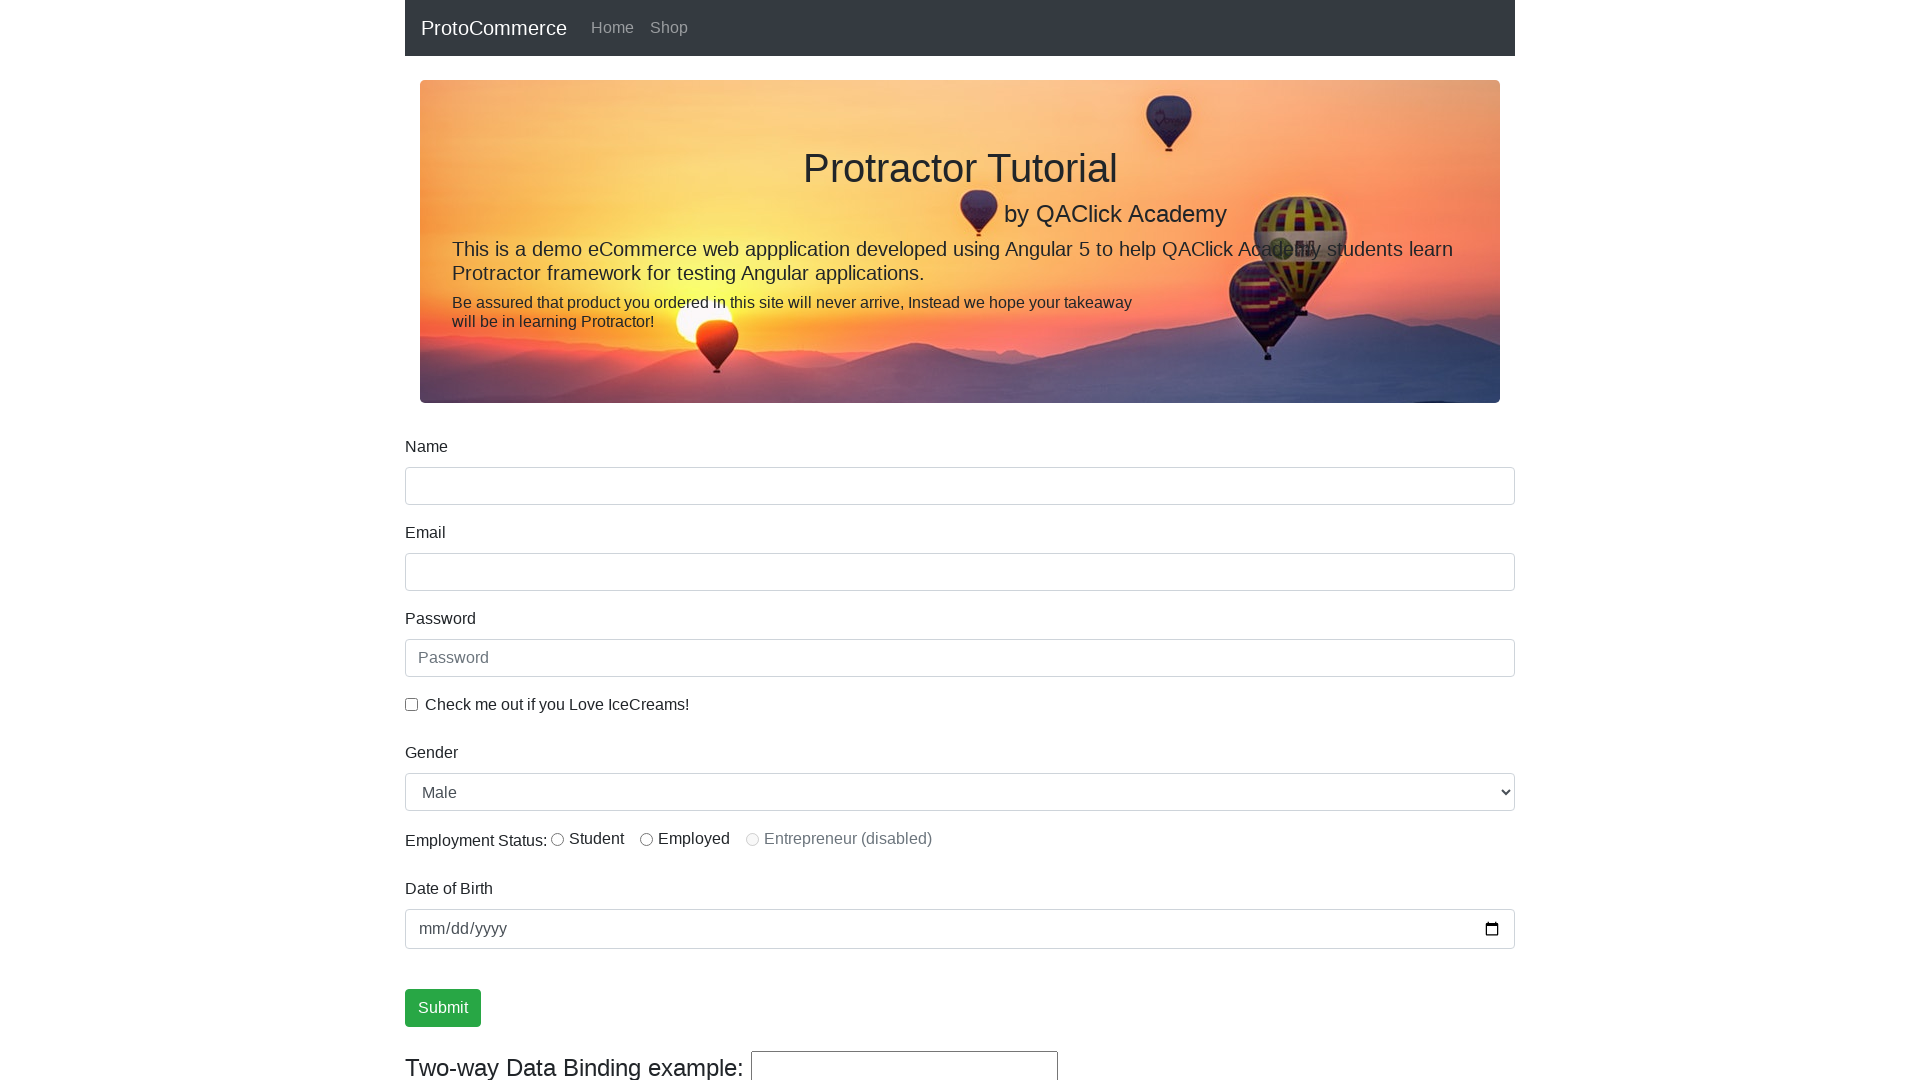

Retrieved and printed page URL
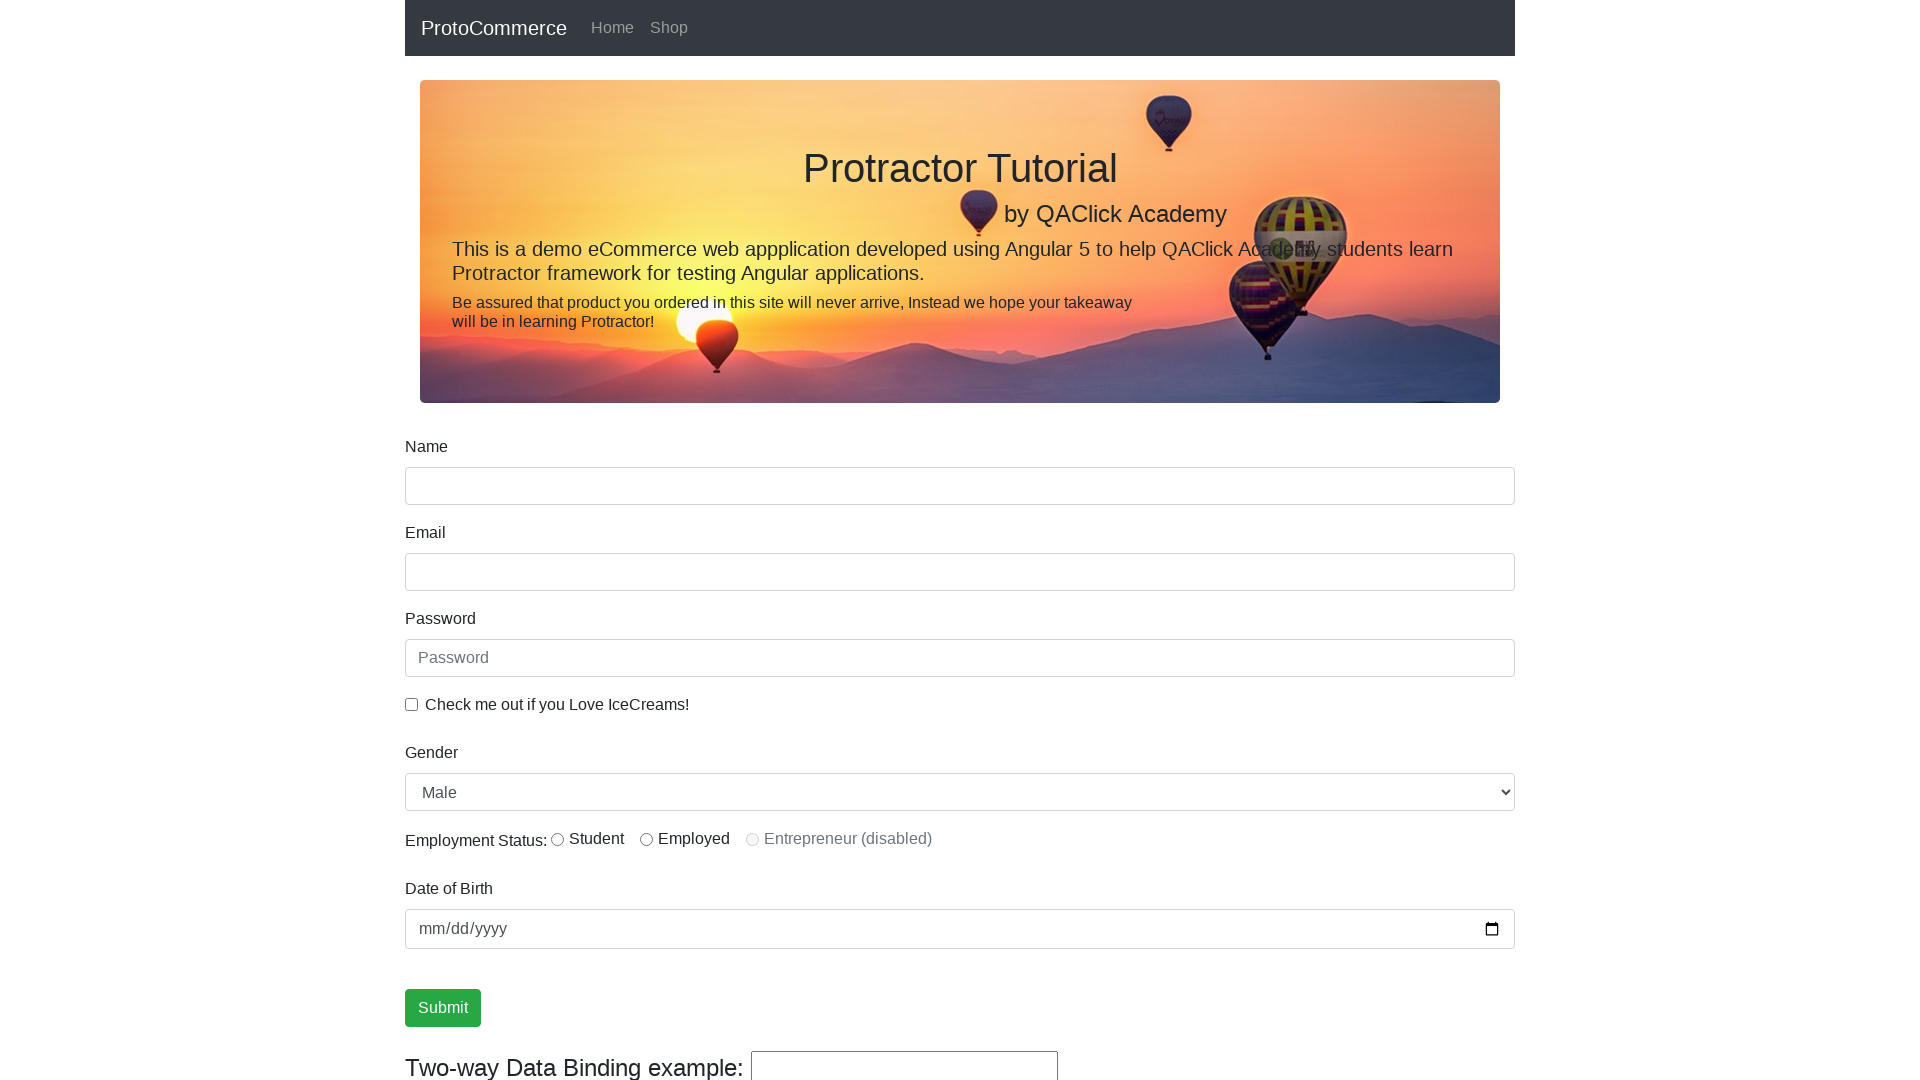

Navigated to Rahul Shetty Academy Angular practice page
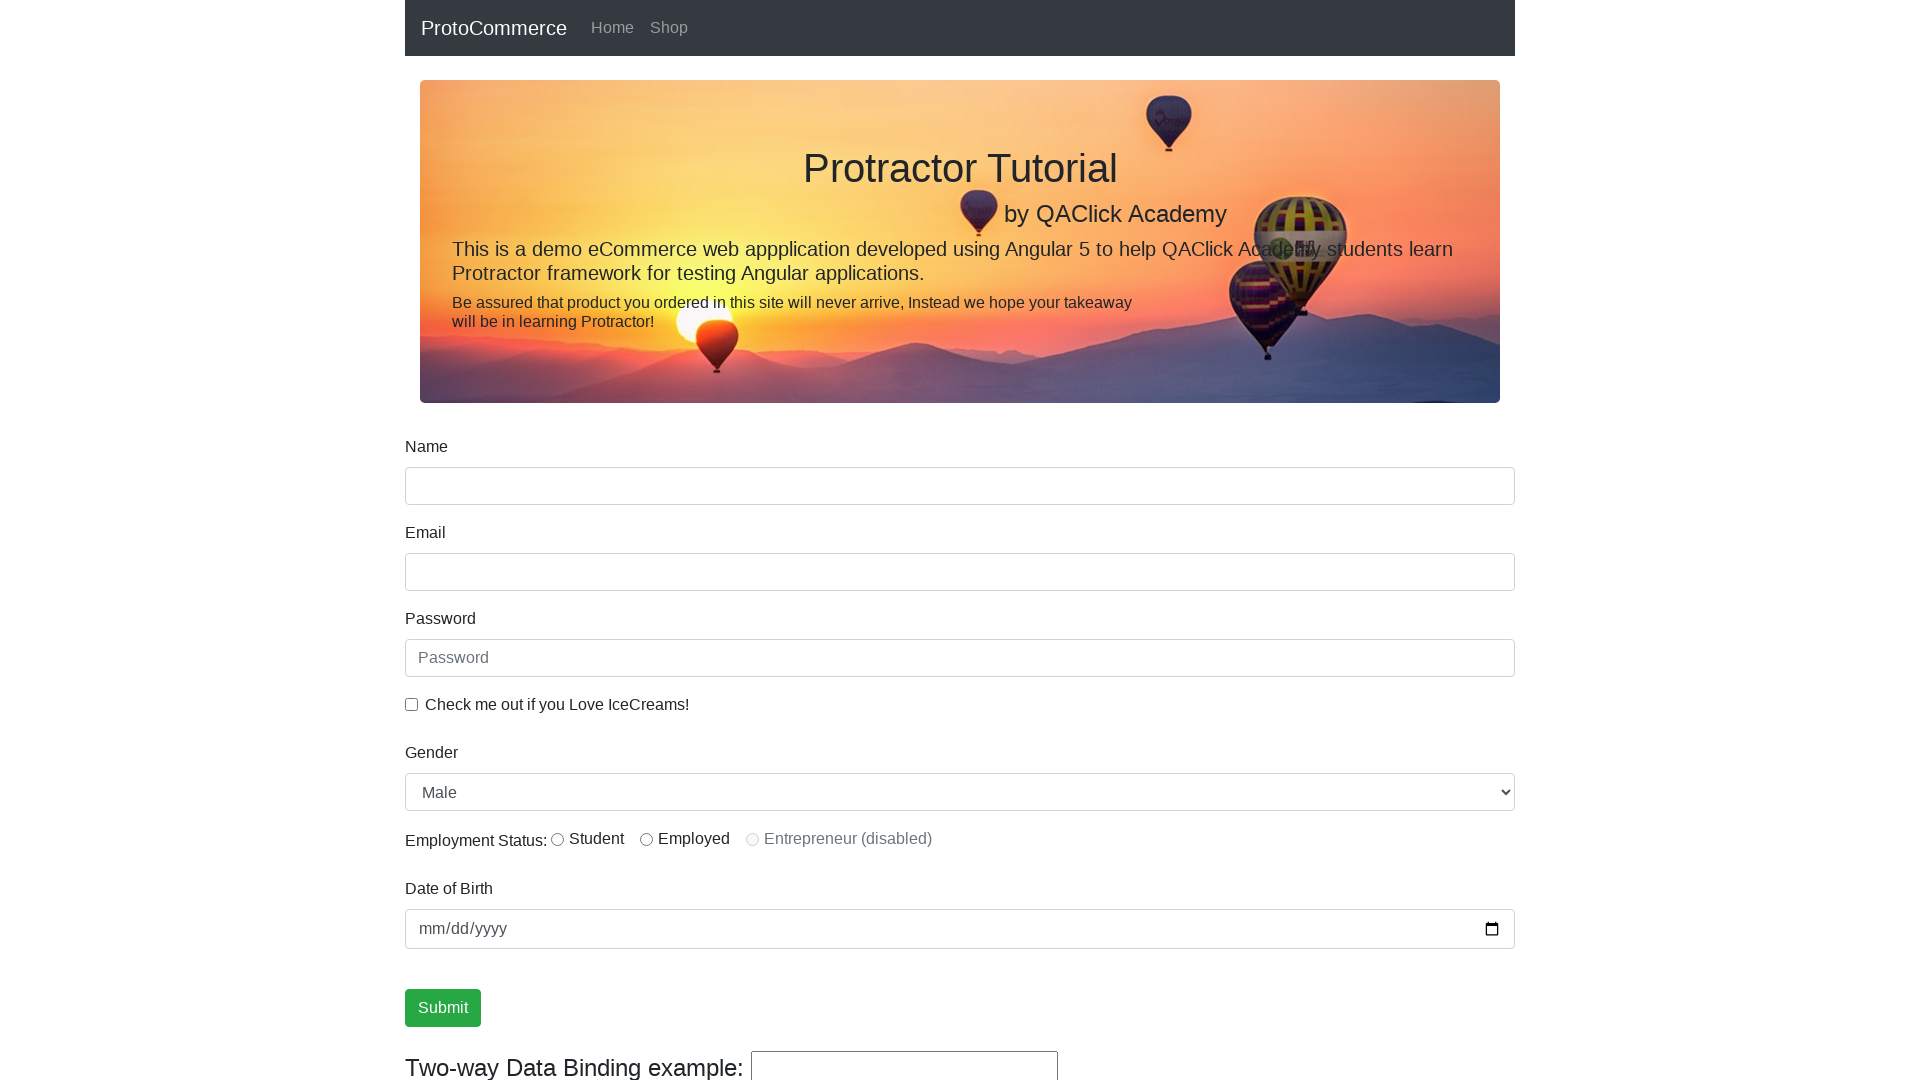

Retrieved and printed page title after navigation
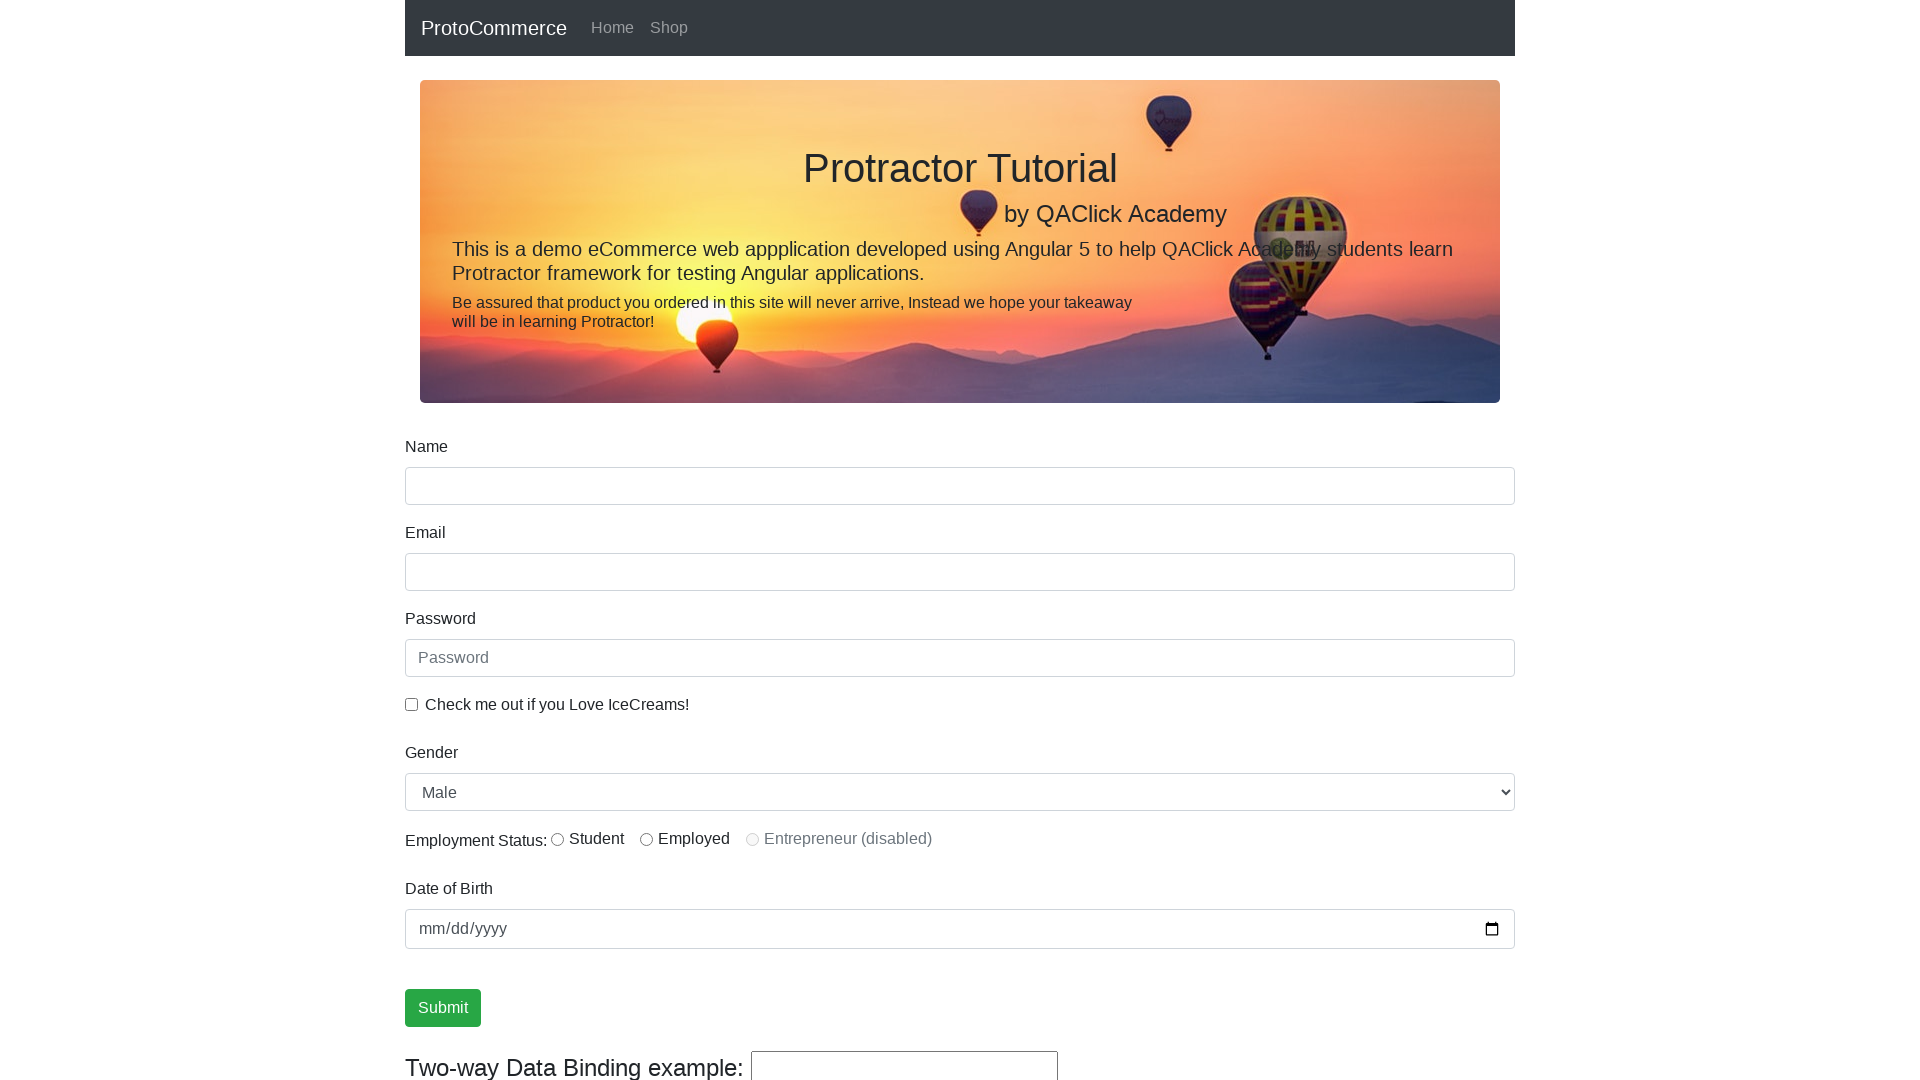

Retrieved and printed page URL after navigation
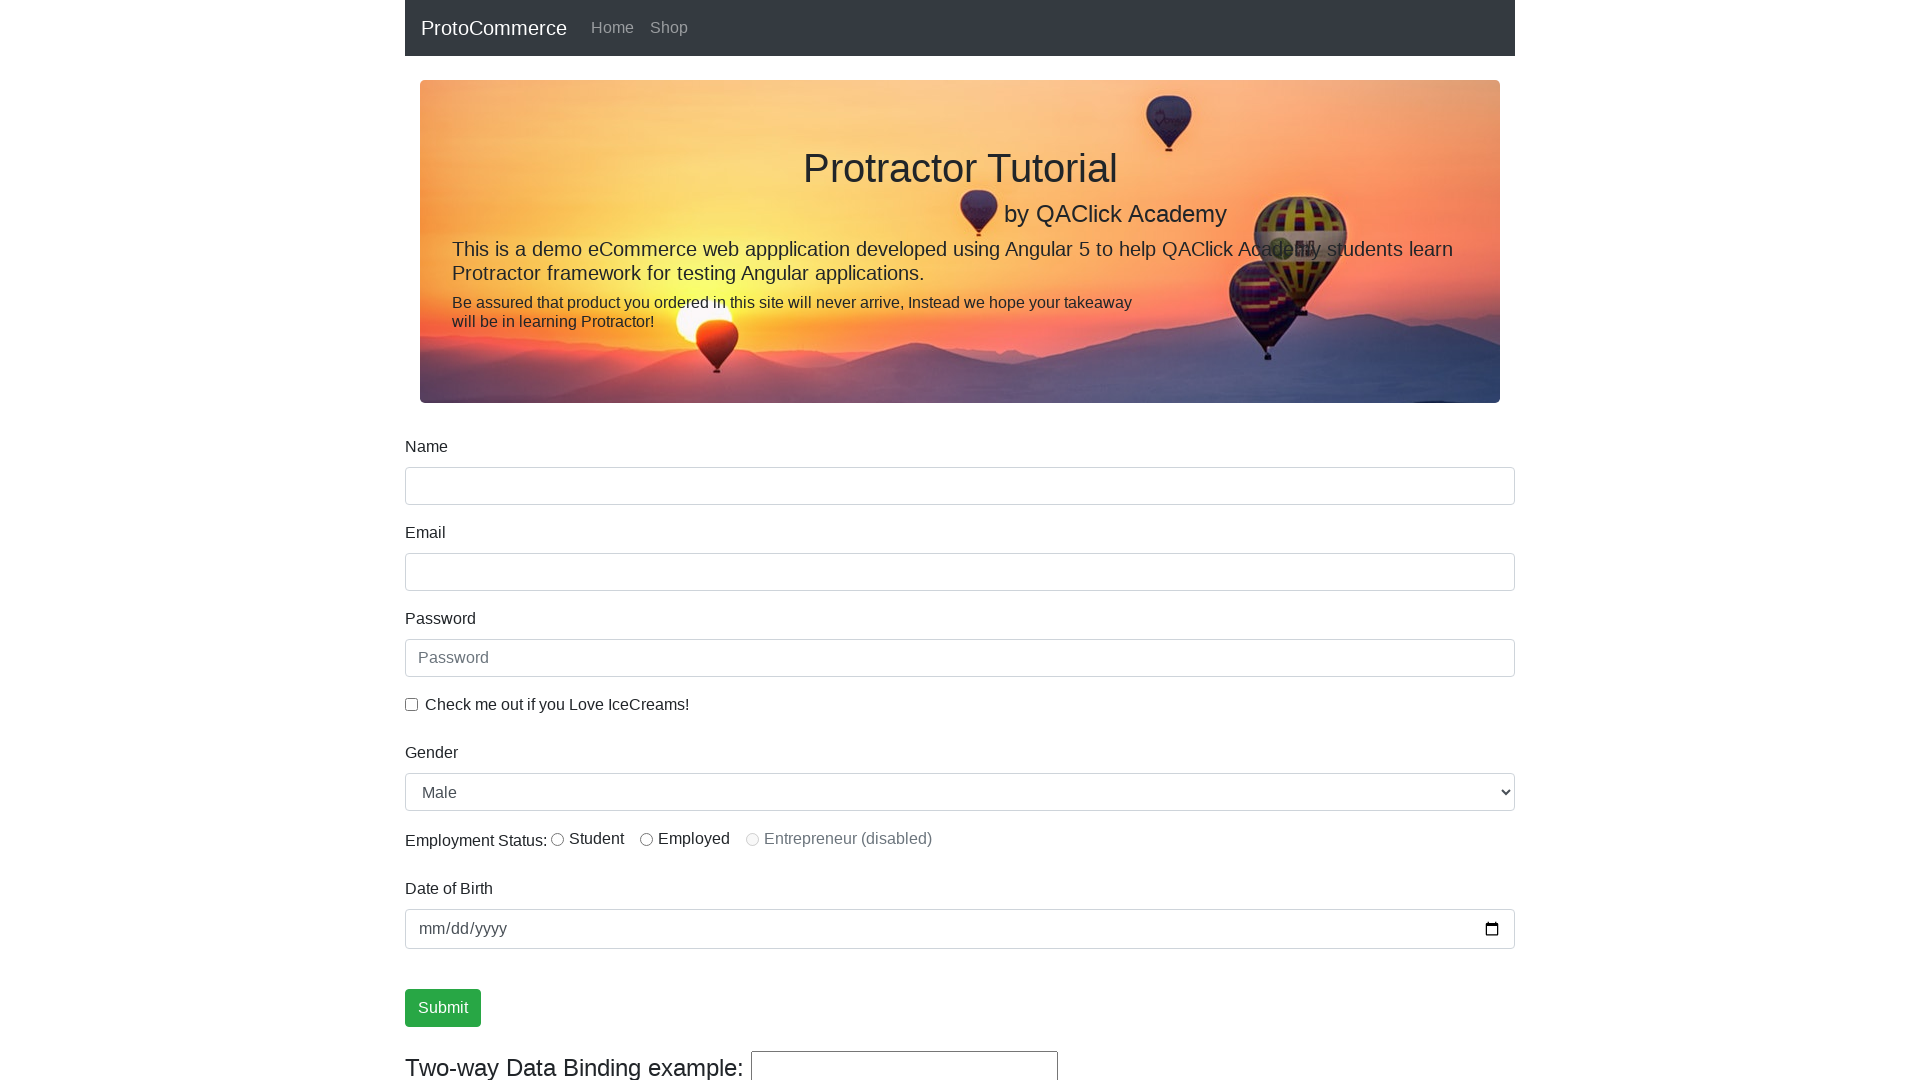

Navigated back in browser history
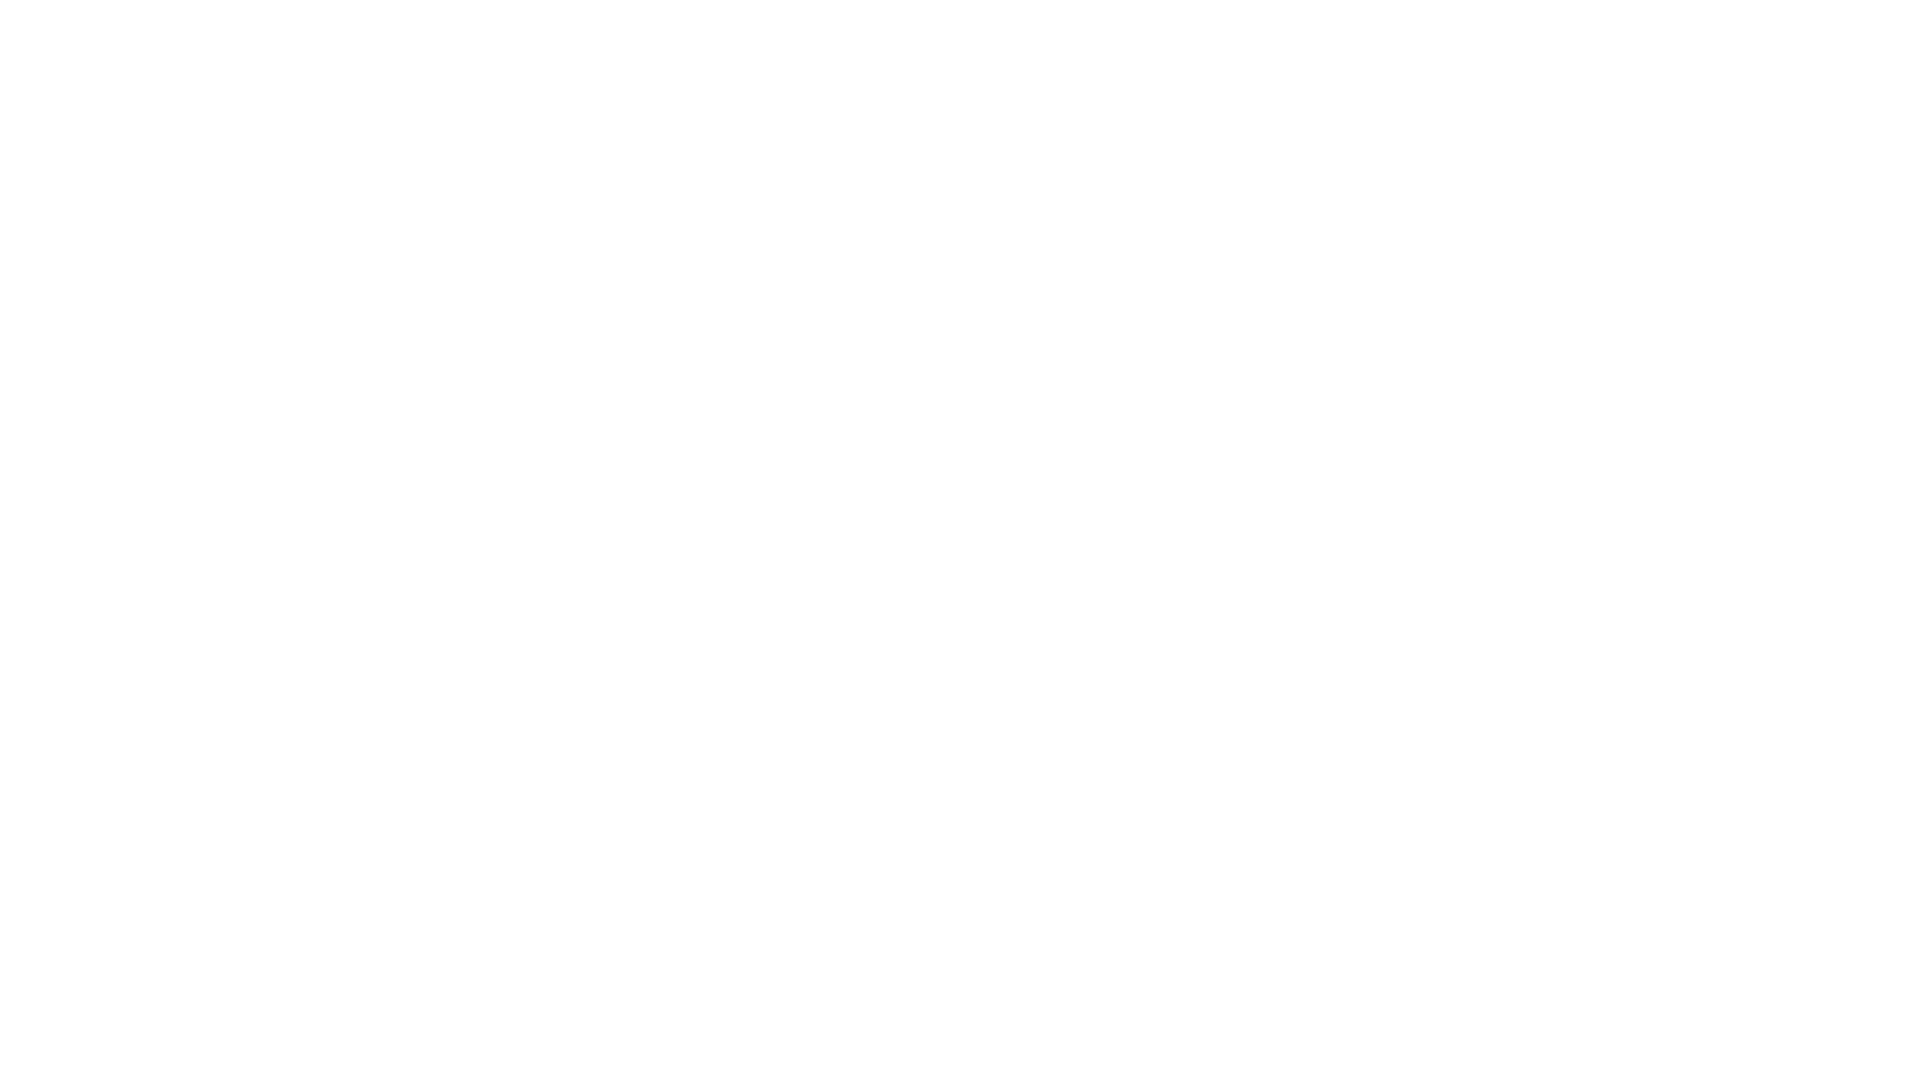

Refreshed the current page
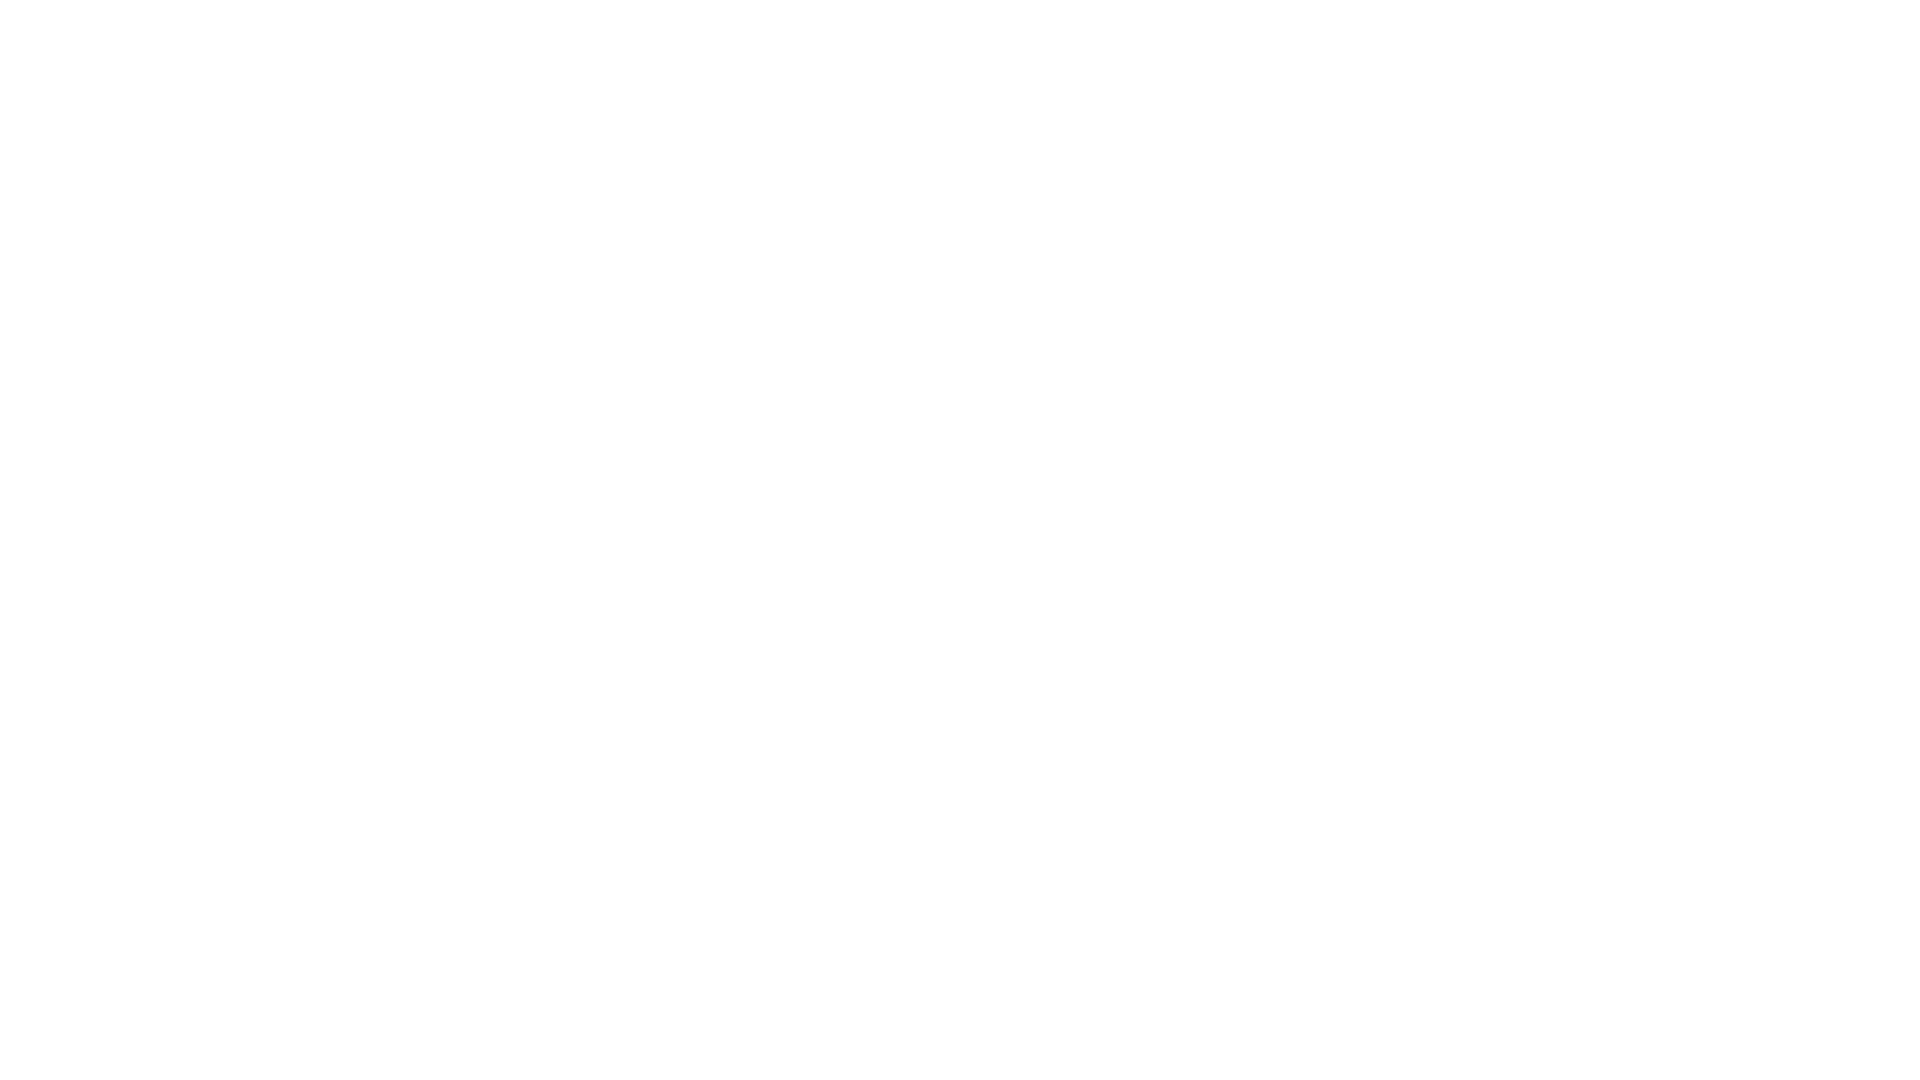

Navigated forward in browser history
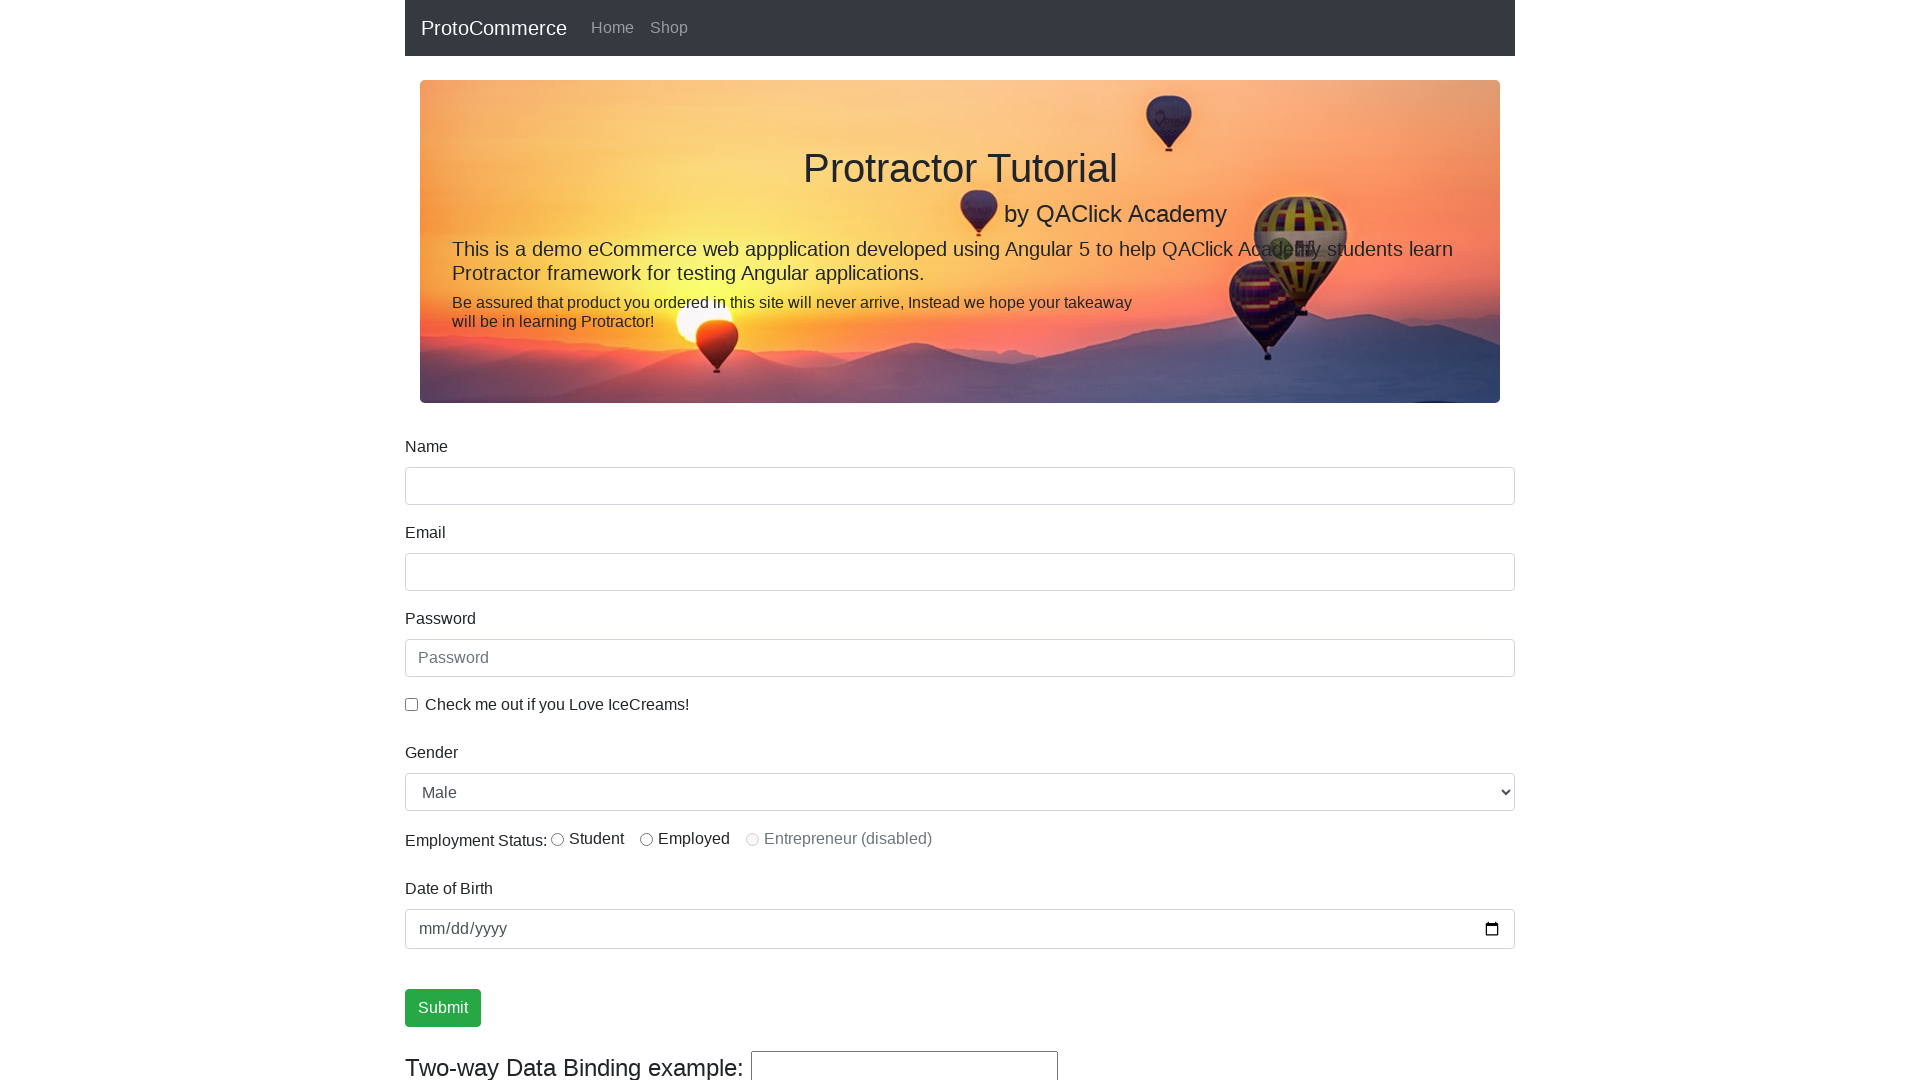

Retrieved and printed final page title
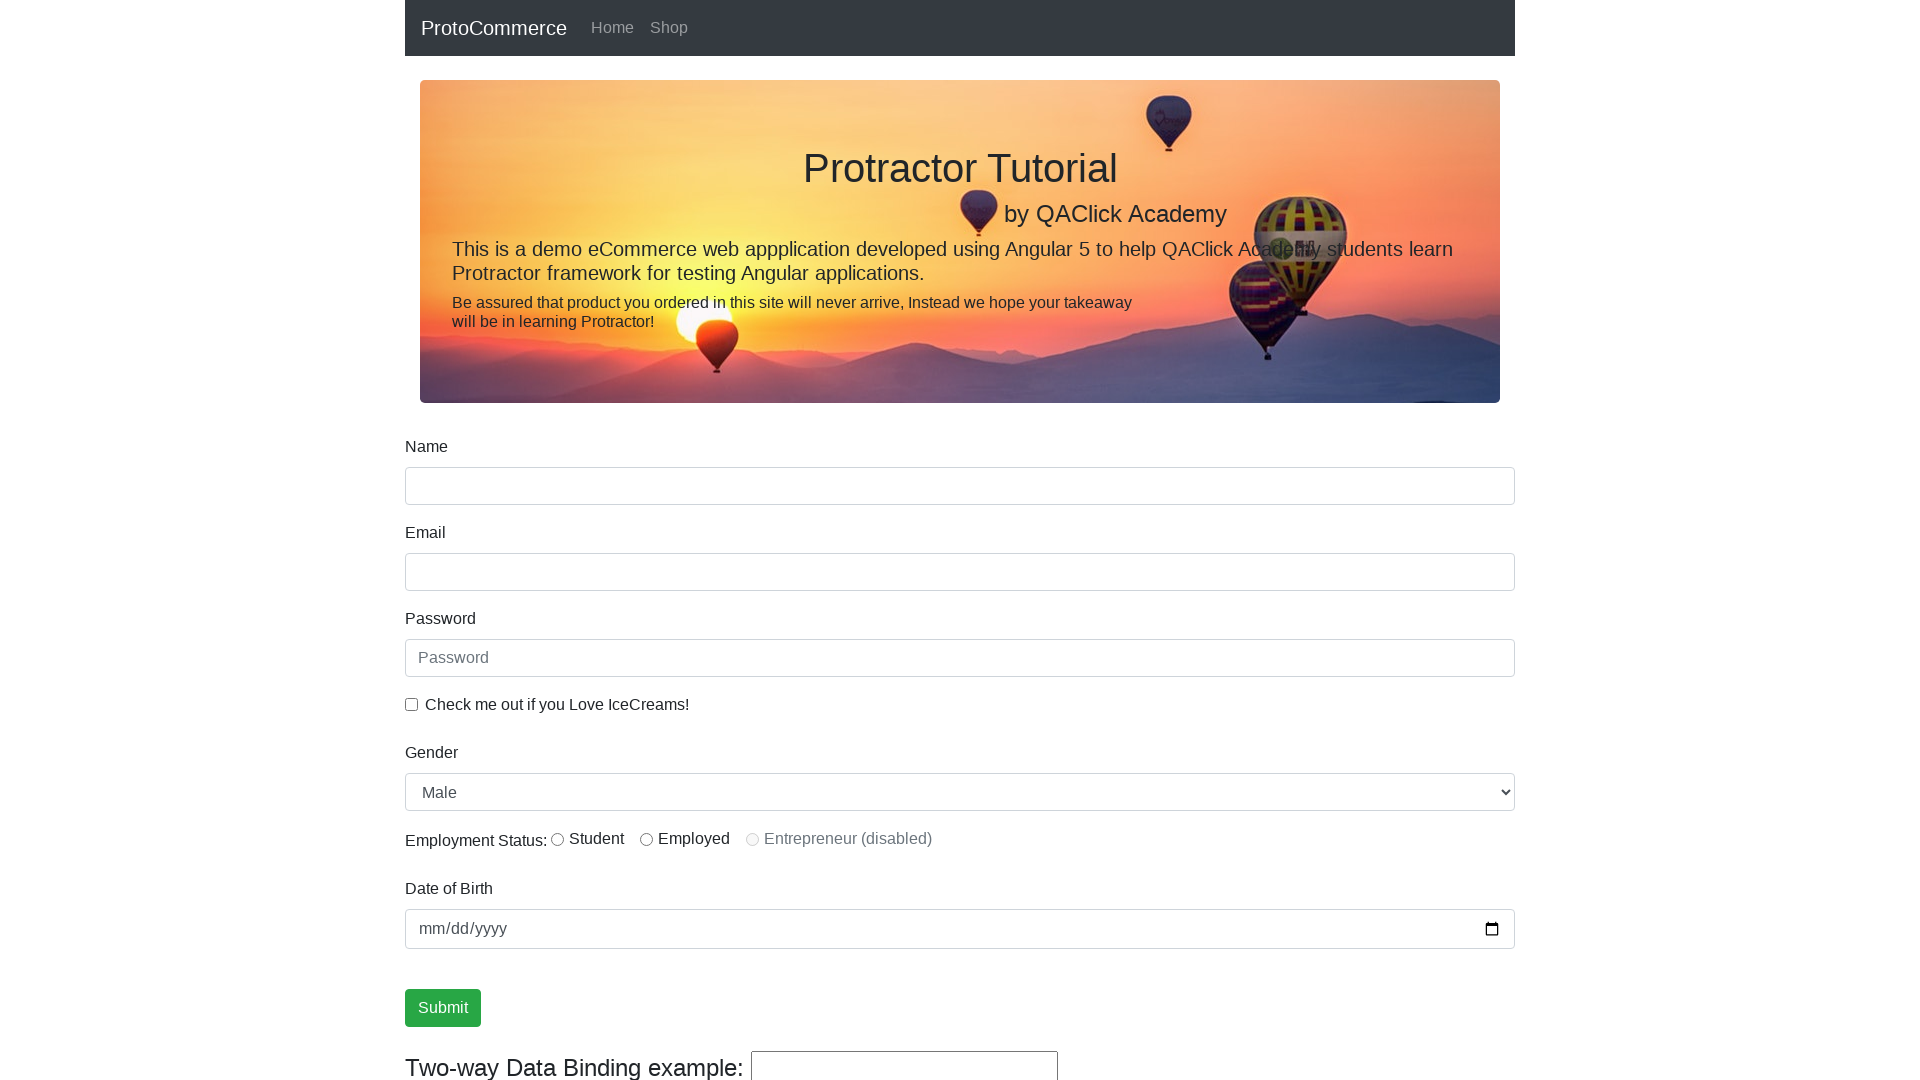

Retrieved and printed final page URL
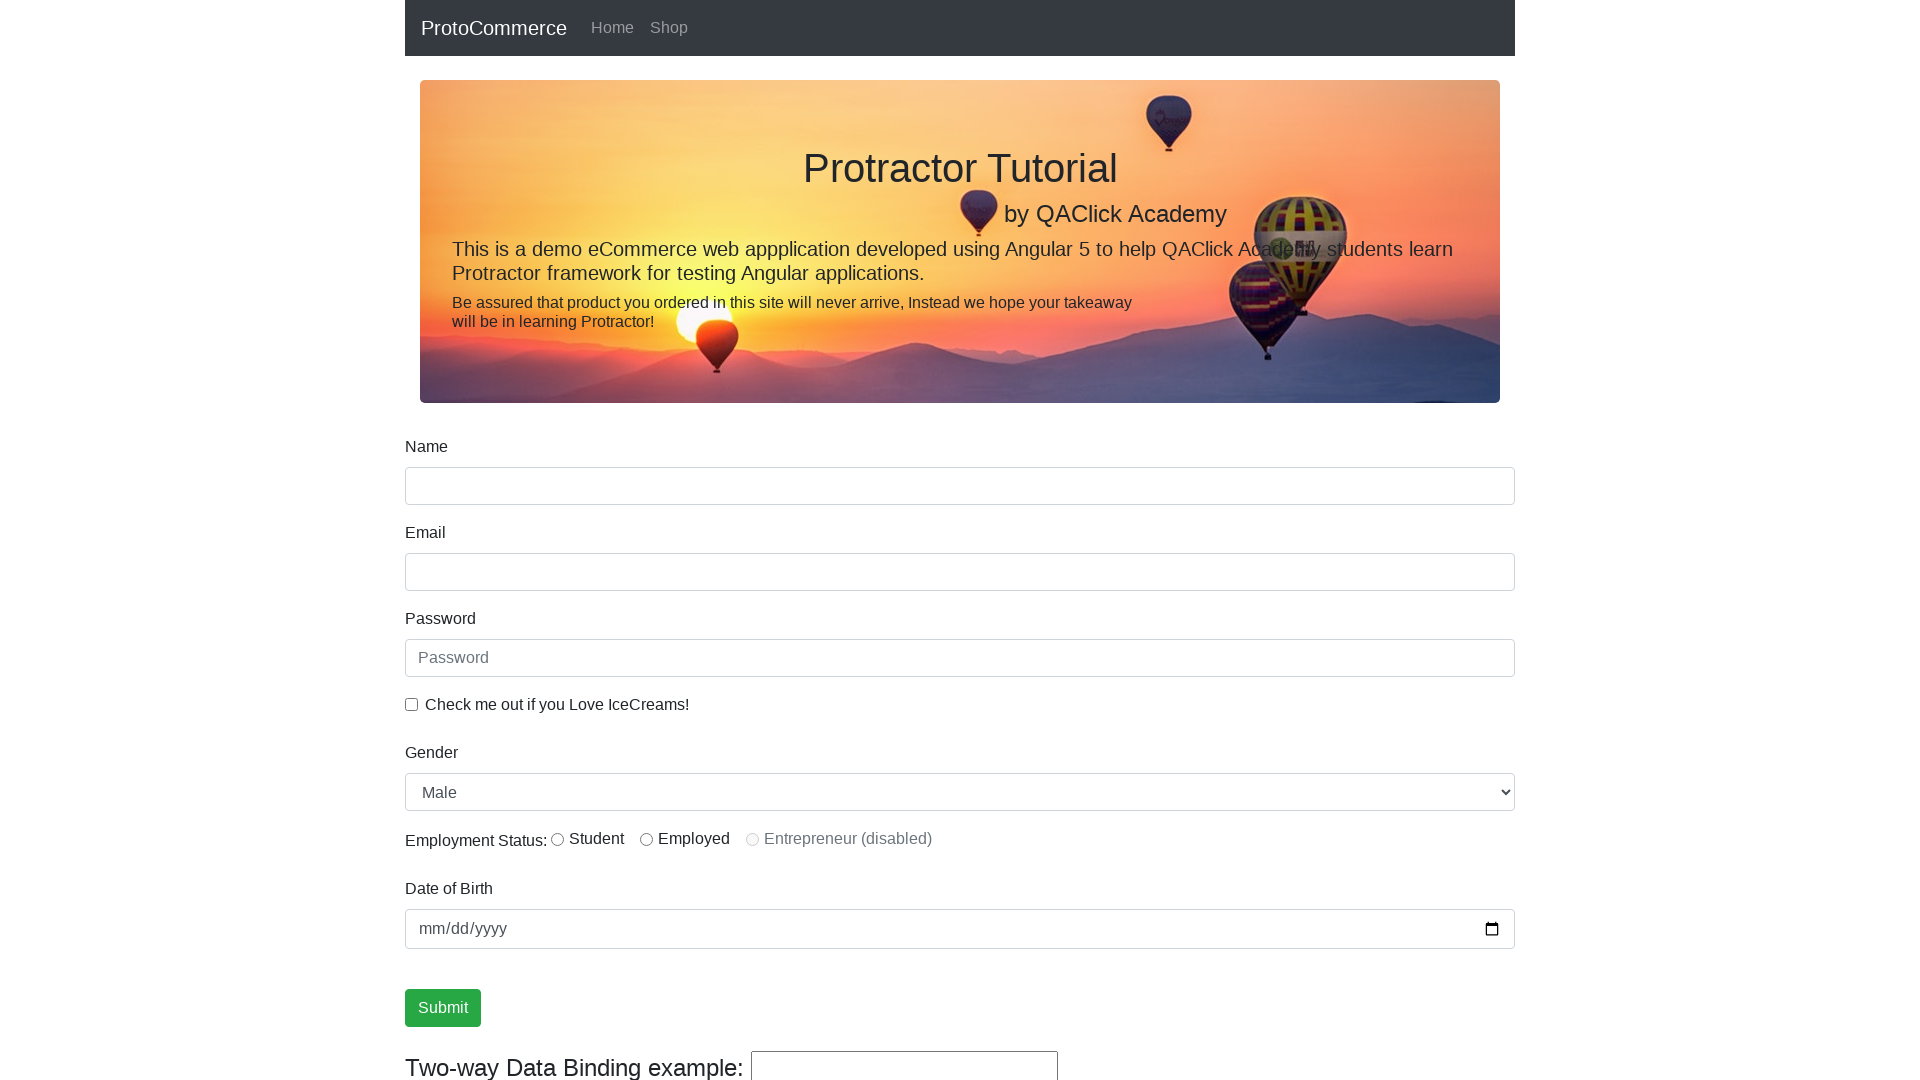

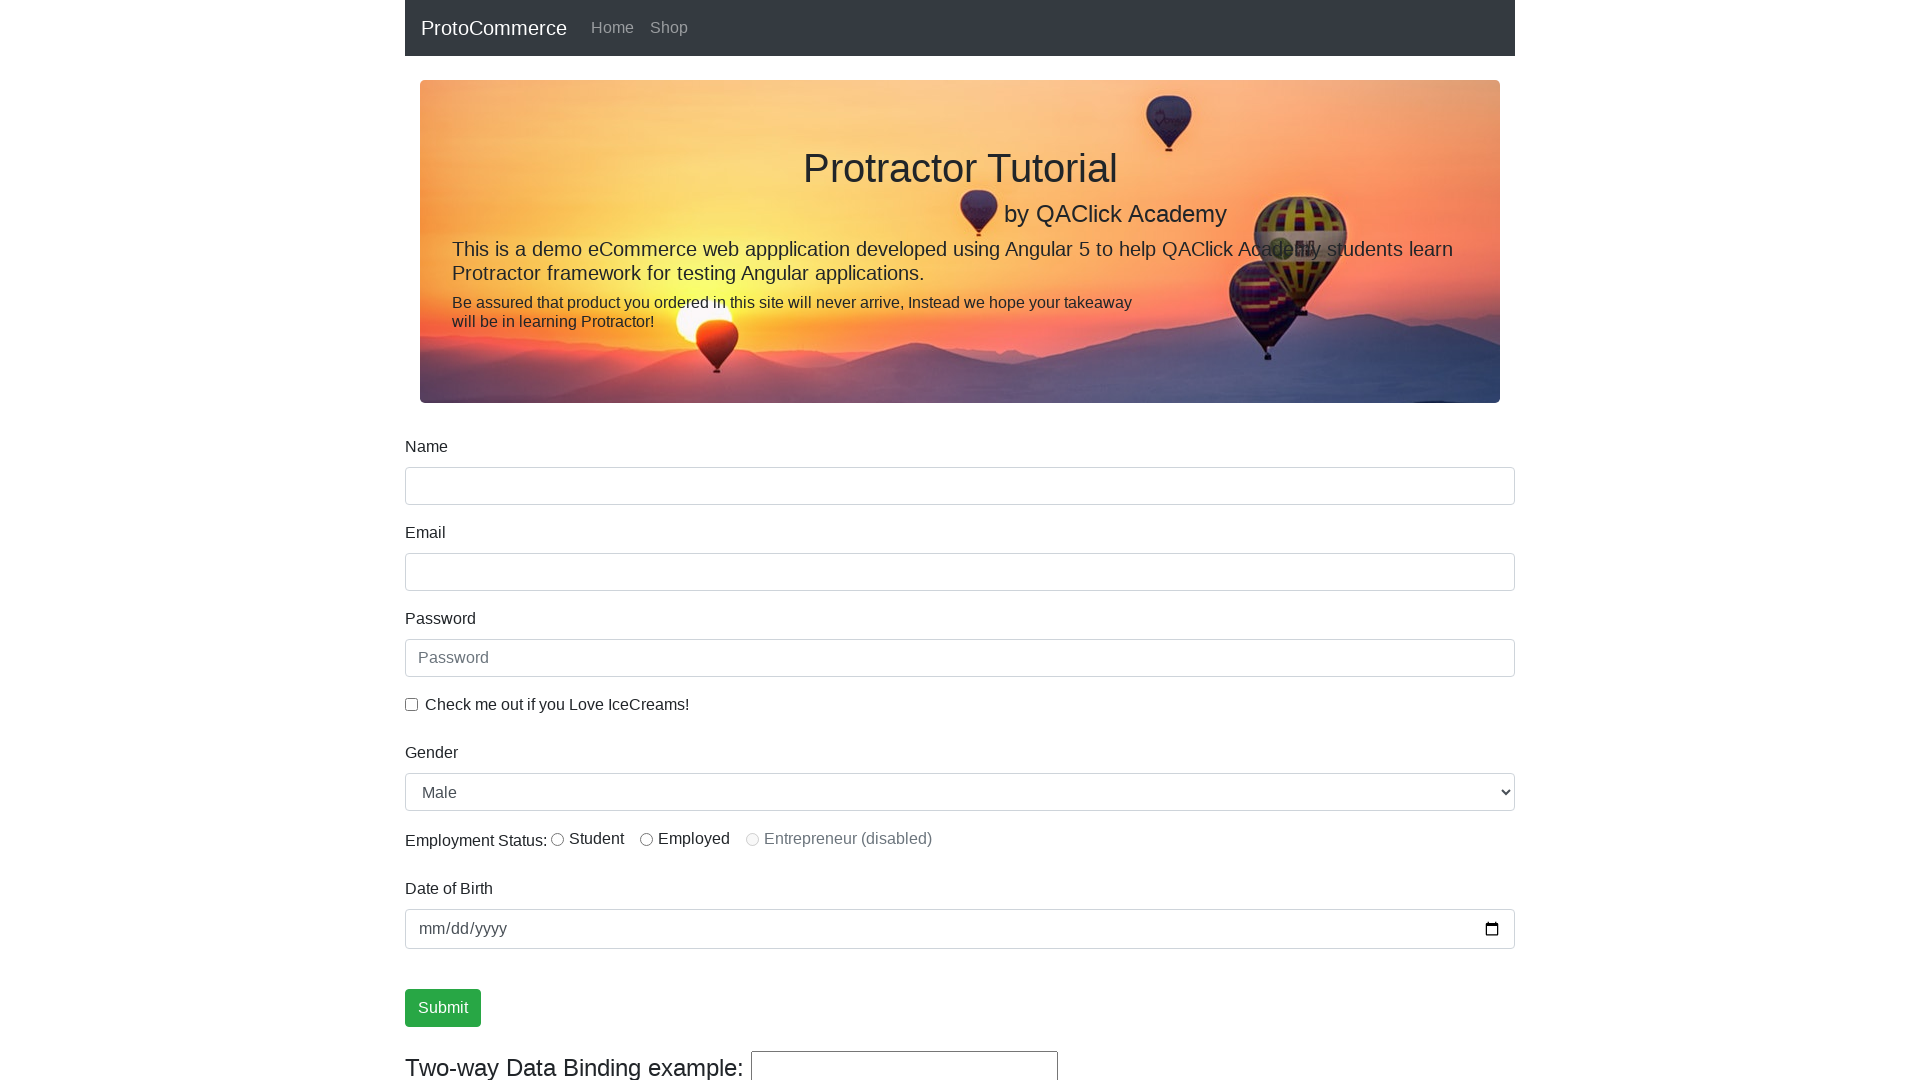